Tests modal dialog handling by waiting for a modal to appear and clicking the close button to dismiss it

Starting URL: http://the-internet.herokuapp.com/entry_ad

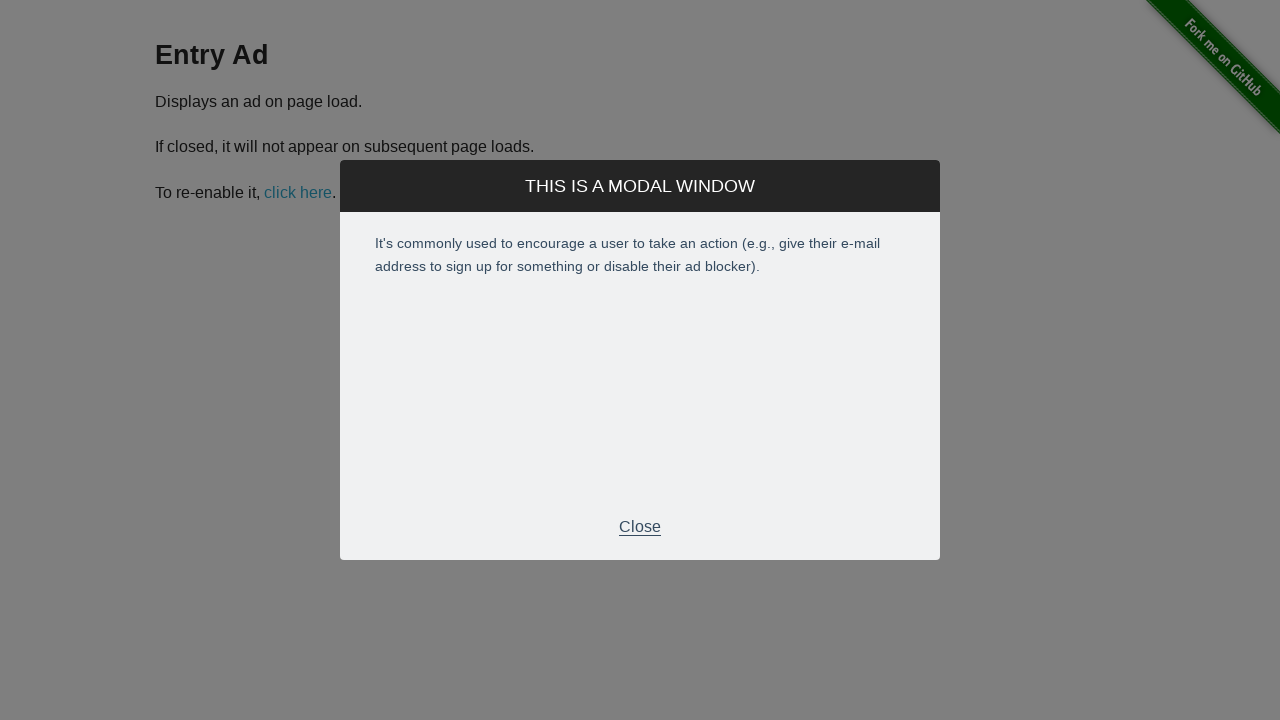

Modal dialog appeared and became visible
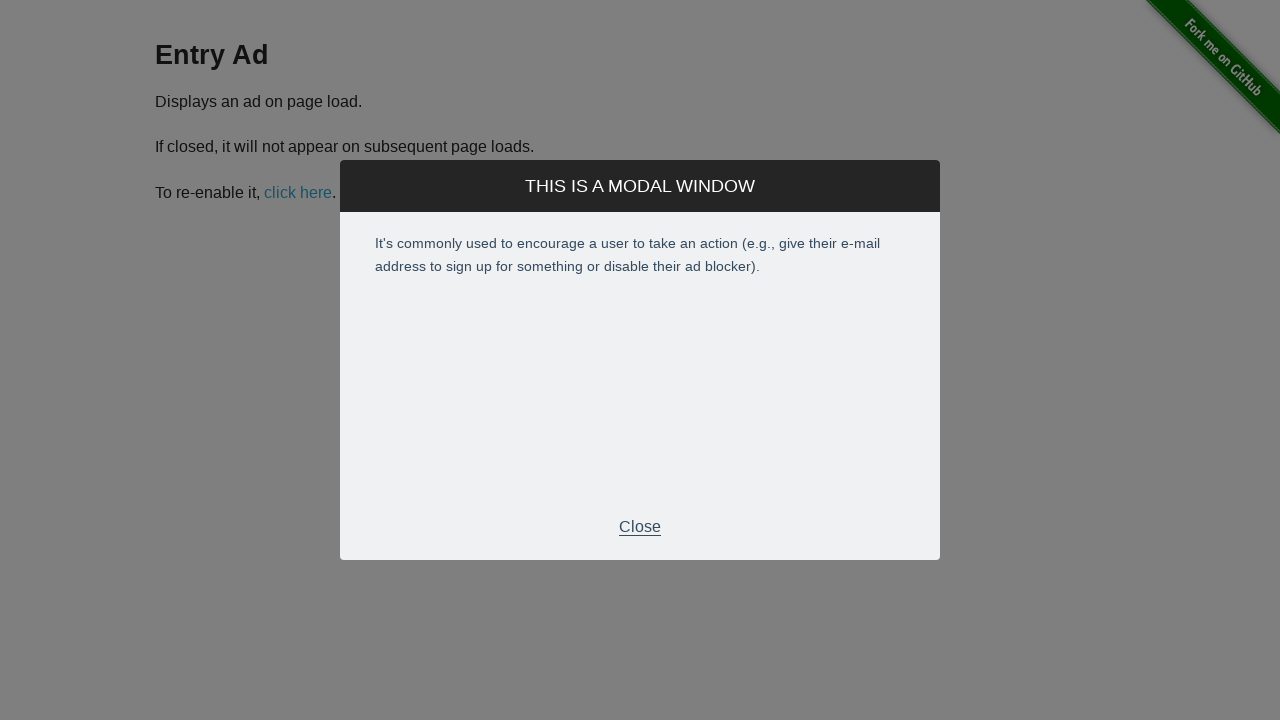

Clicked the Close button to dismiss the modal at (640, 527) on xpath=//p[text()='Close']
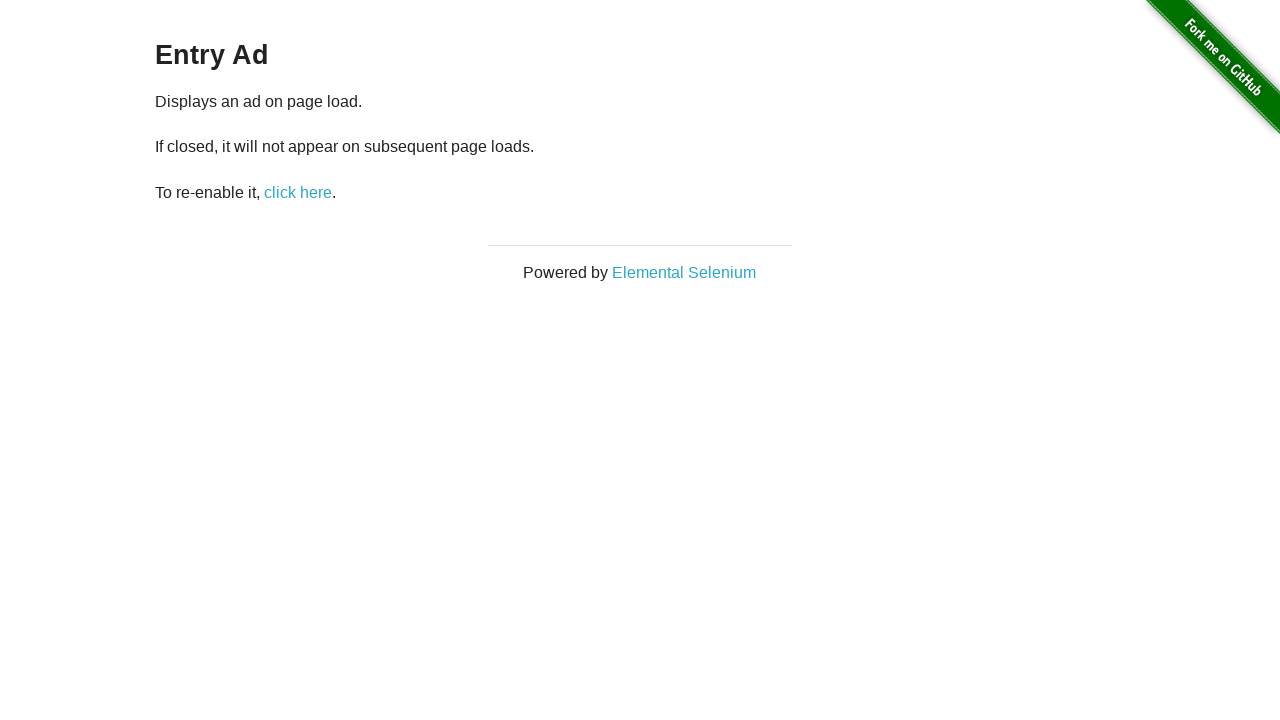

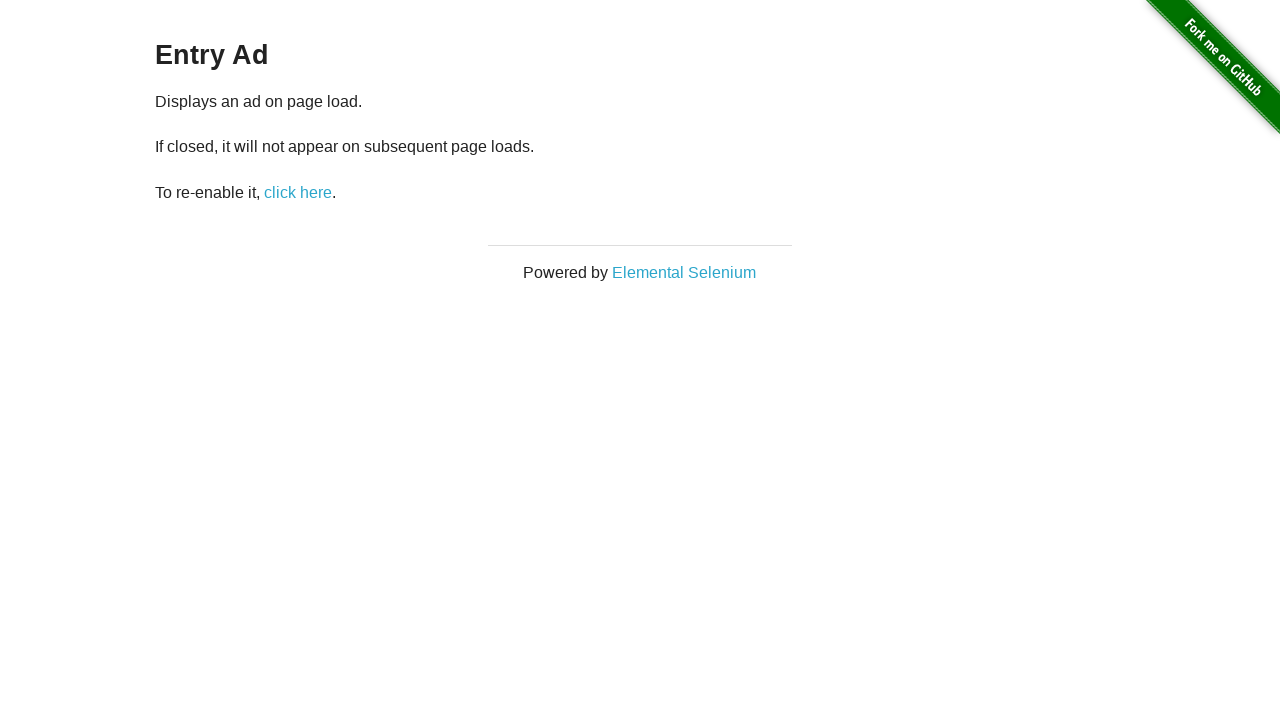